Tests a registration form by filling in first name, last name, and email fields, then submitting and verifying the success message.

Starting URL: http://suninjuly.github.io/registration1.html

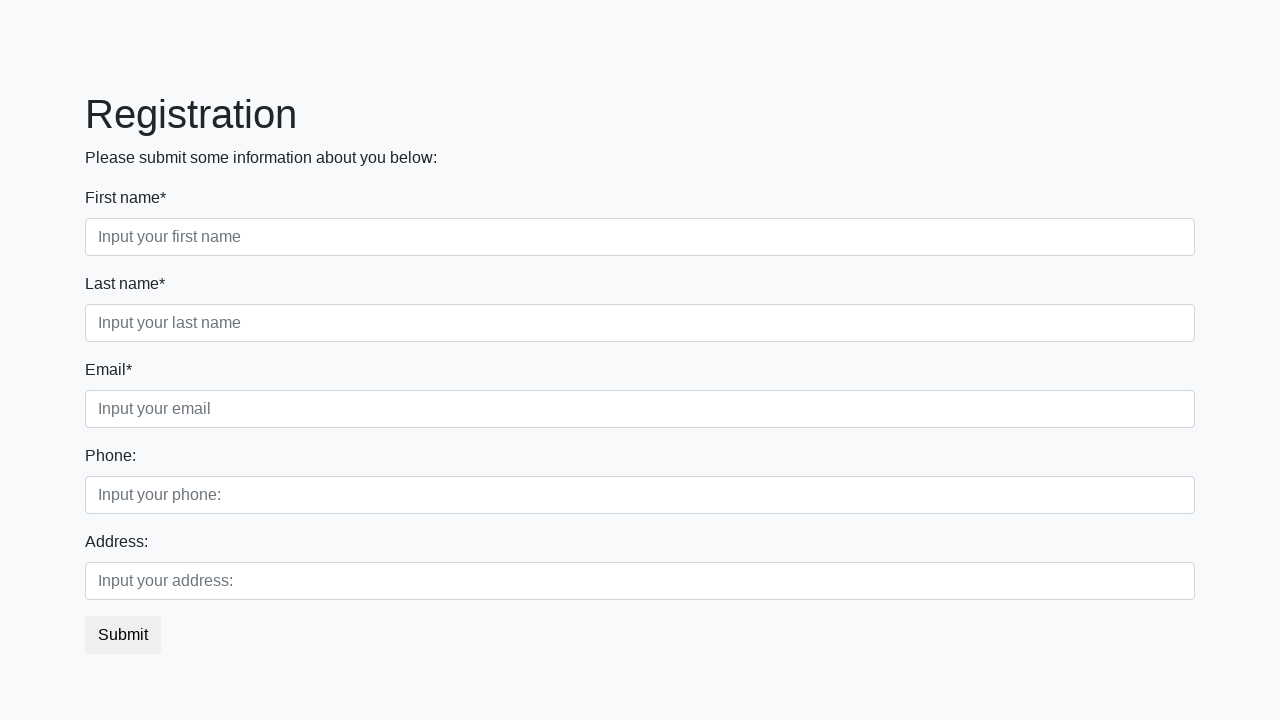

Filled first name field with 'Ivan' on input[placeholder='Input your first name']
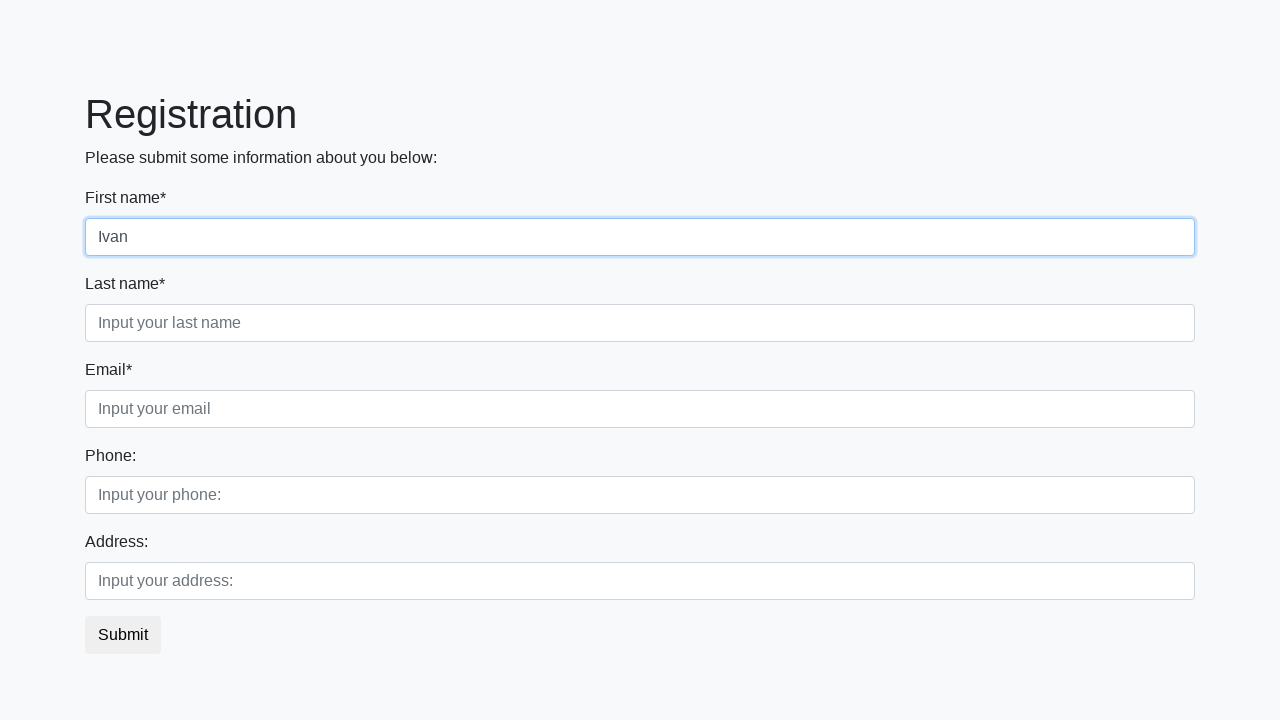

Filled last name field with 'Petrov' on input[placeholder='Input your last name']
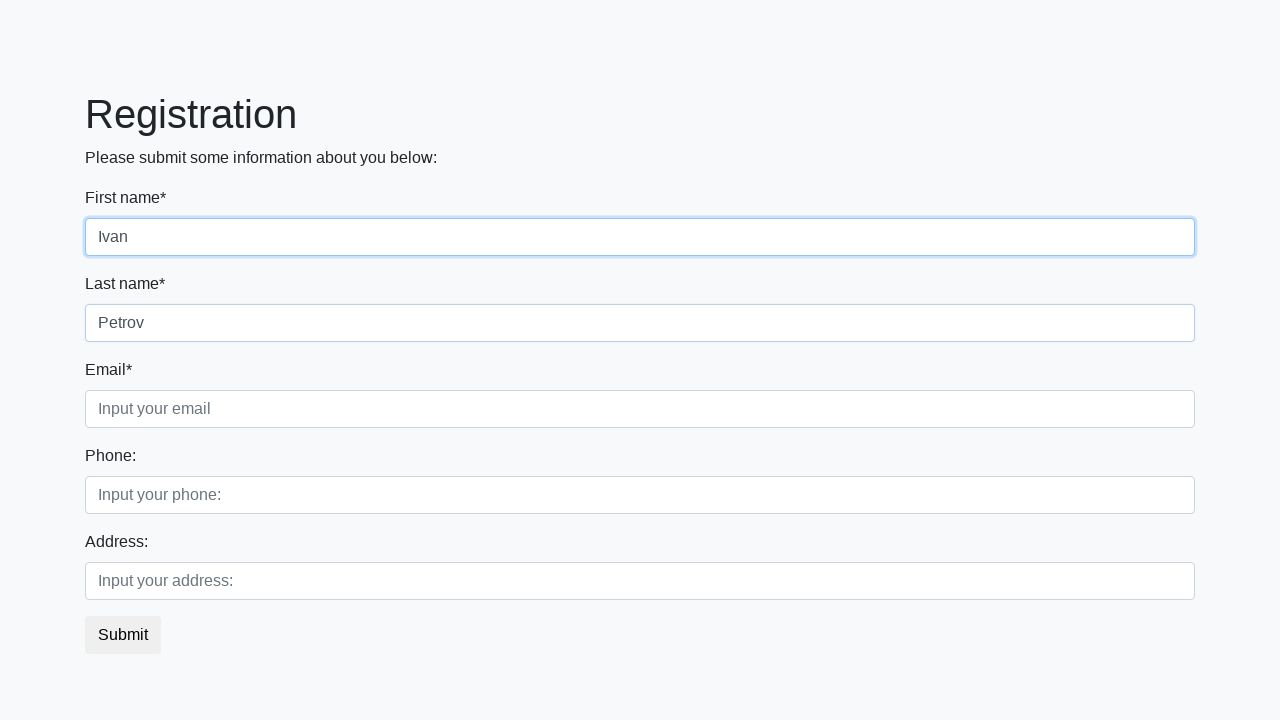

Filled email field with 'Smolensk@tut.by' on input[placeholder='Input your email']
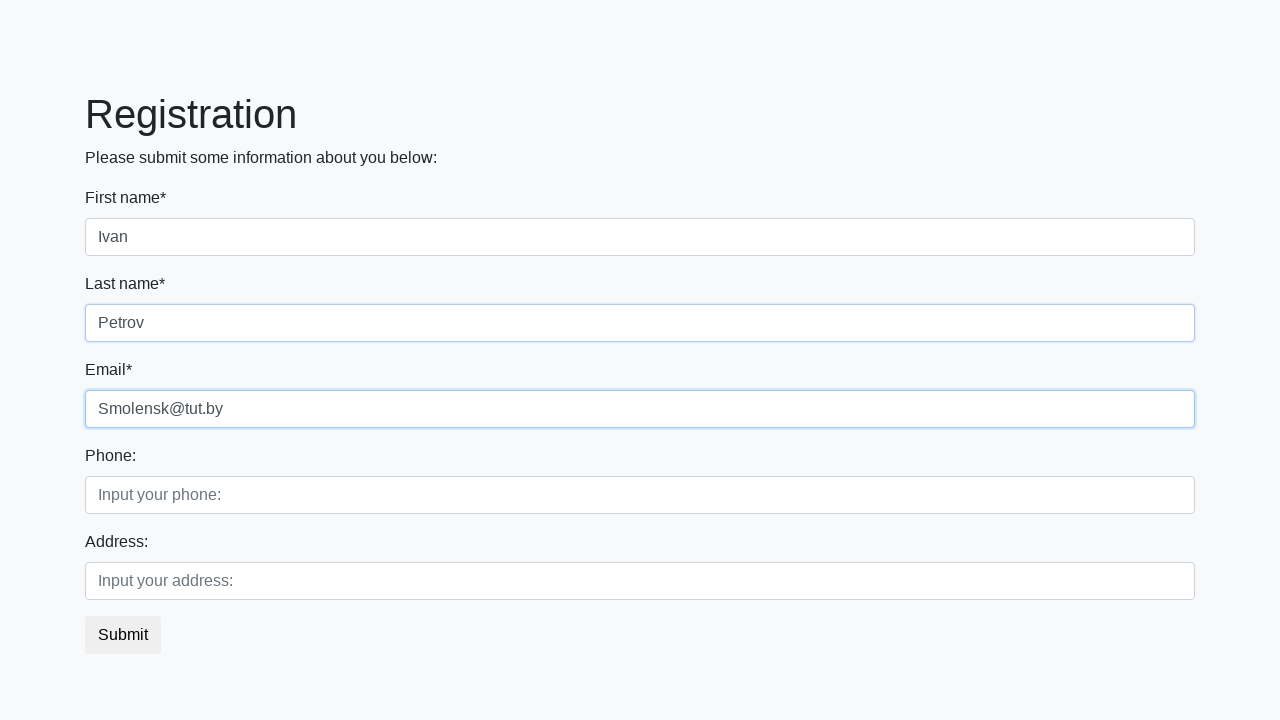

Clicked submit button to register at (123, 635) on button.btn
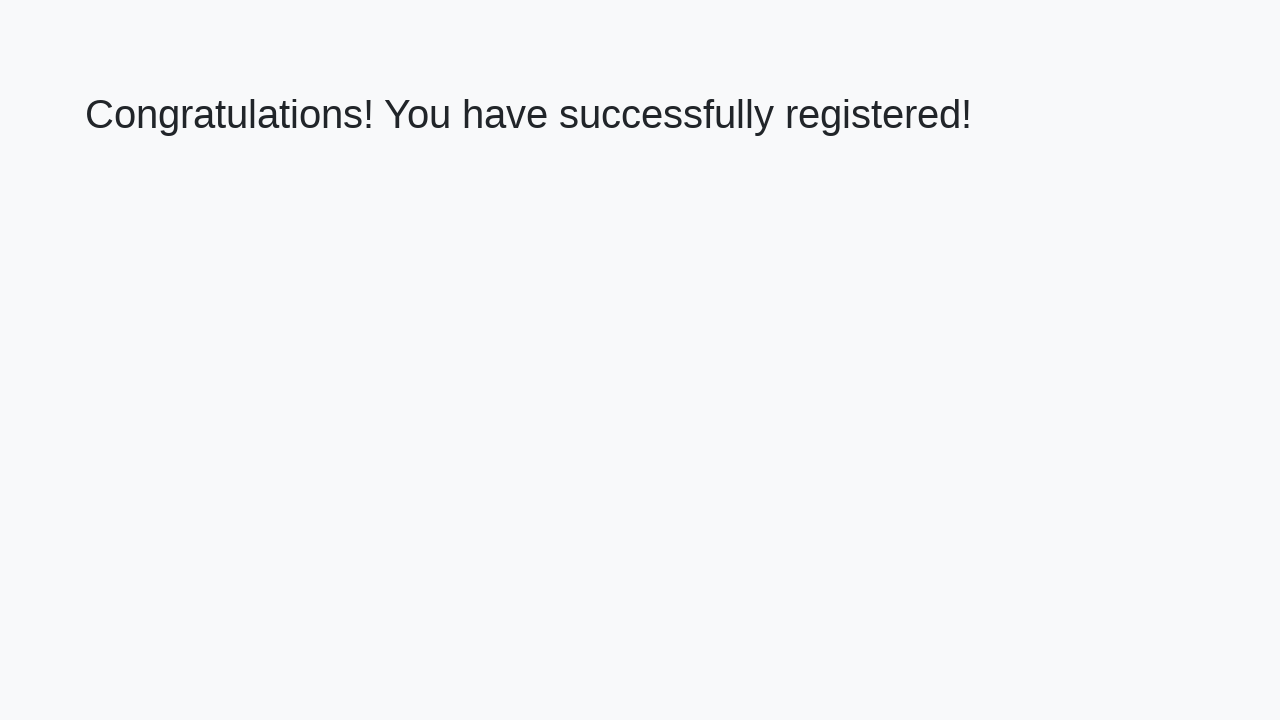

Success message header loaded
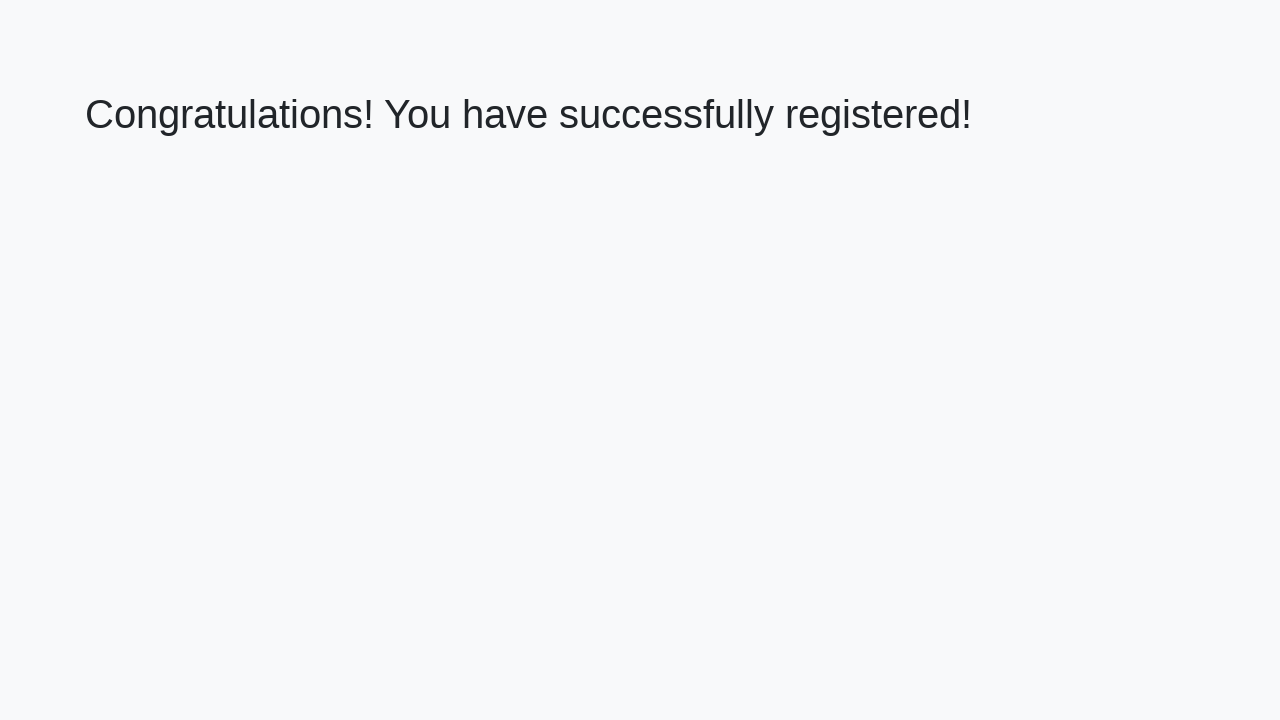

Retrieved welcome text from header
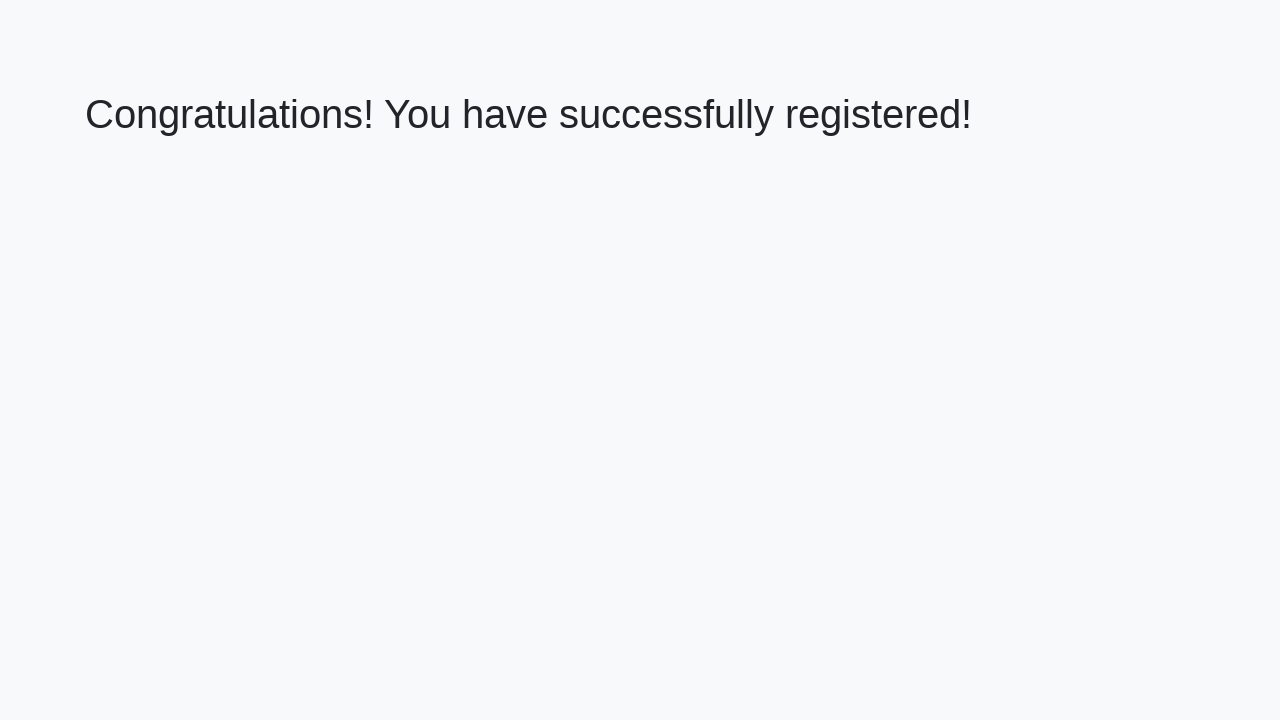

Verified success message: 'Congratulations! You have successfully registered!'
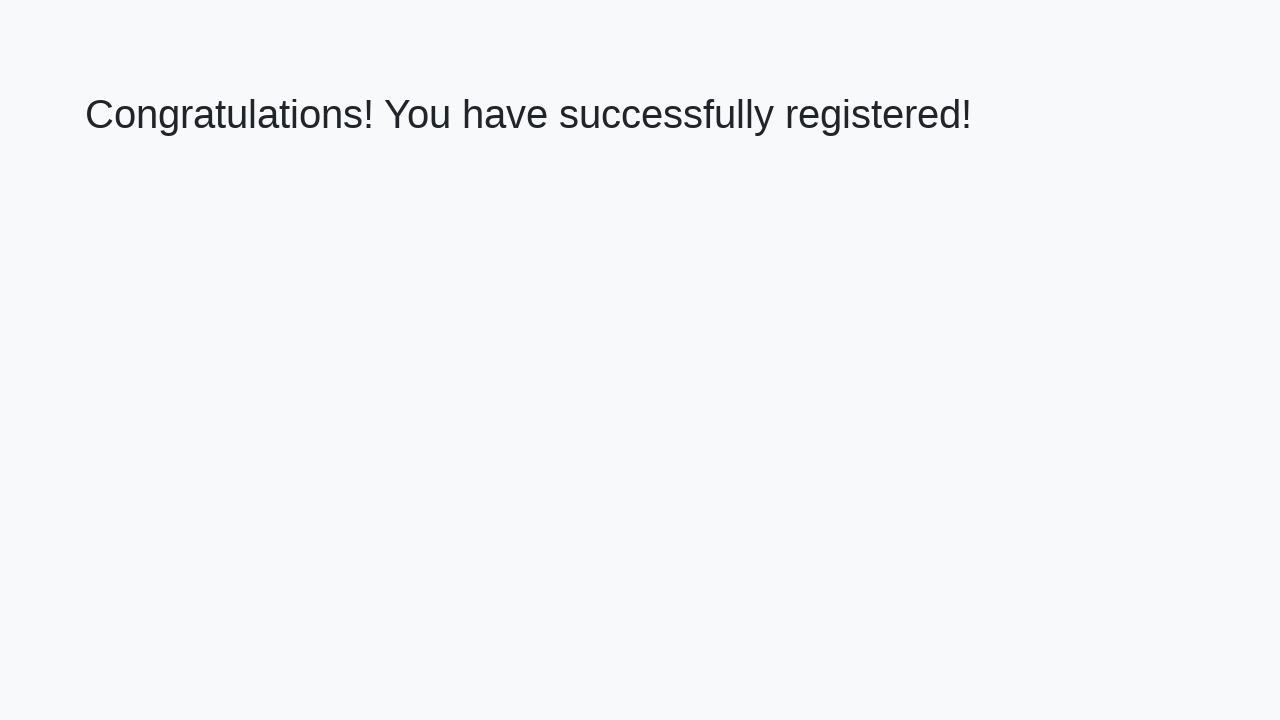

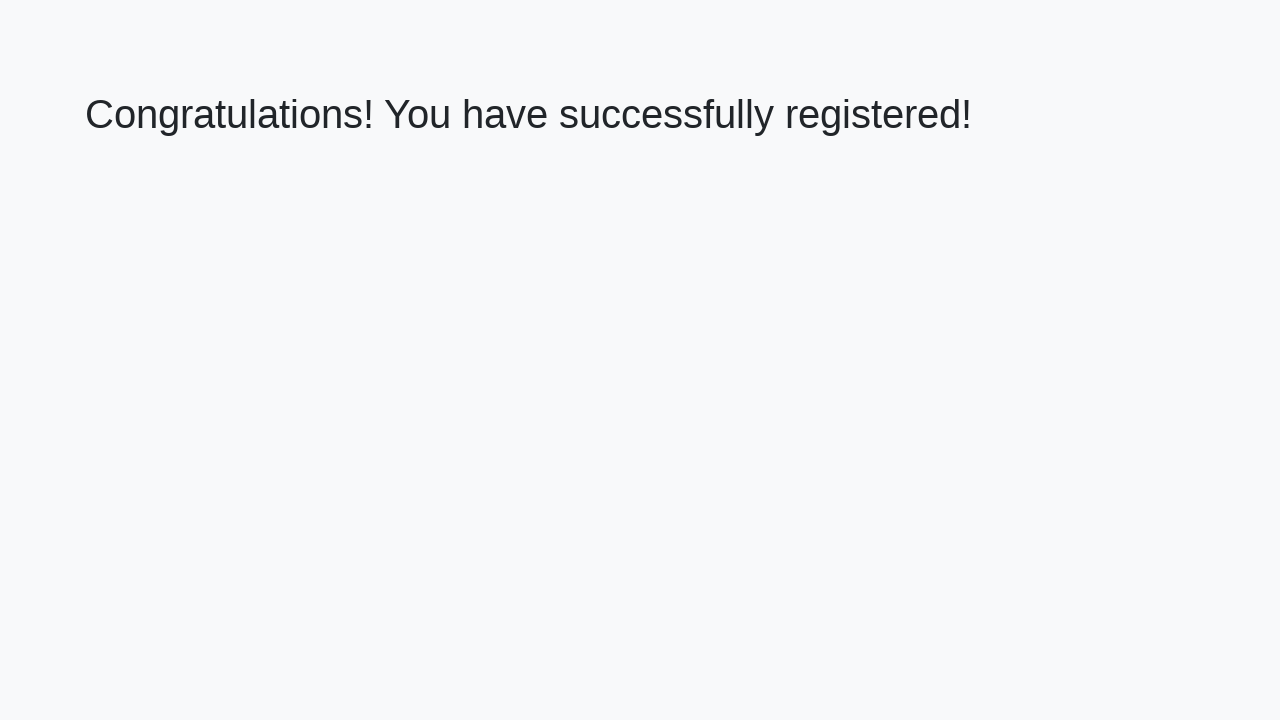